Tests navigation flow by clicking on sign-in button, then create account button, and navigating back twice to the homepage

Starting URL: https://mystore-testlab.coderslab.pl/index.php

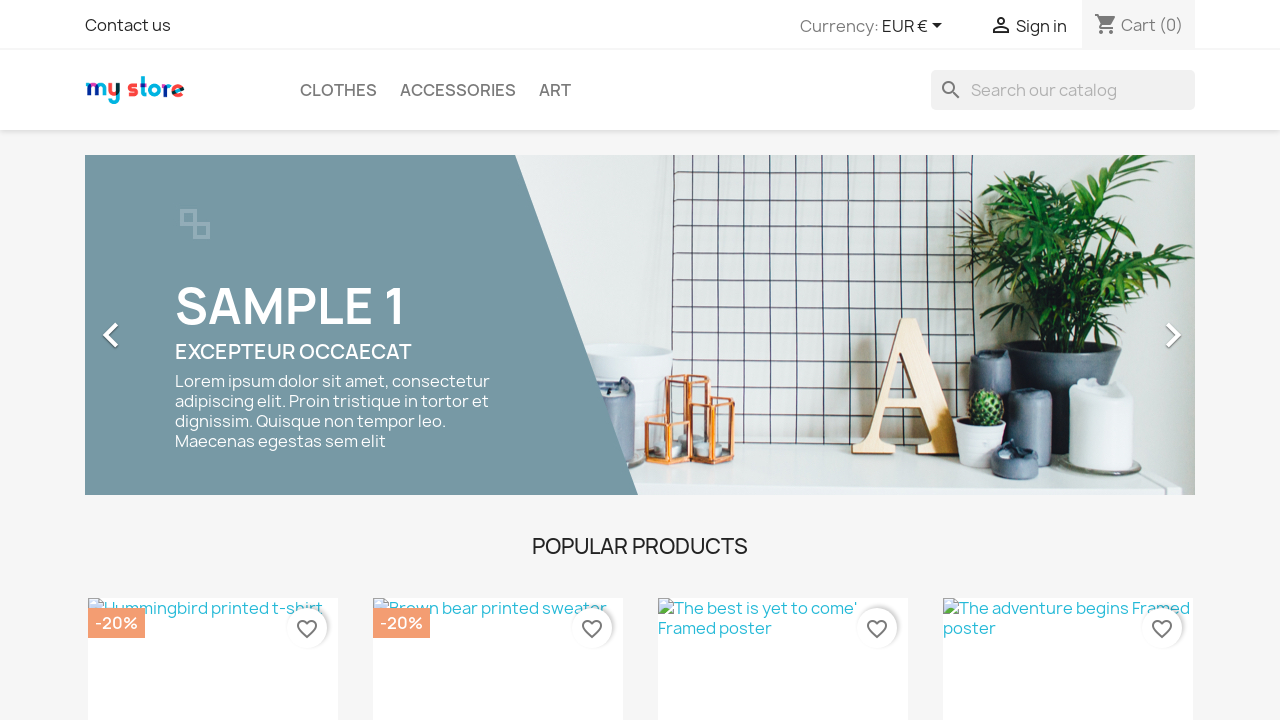

Clicked on sign-in/user info button at (1028, 27) on .user-info
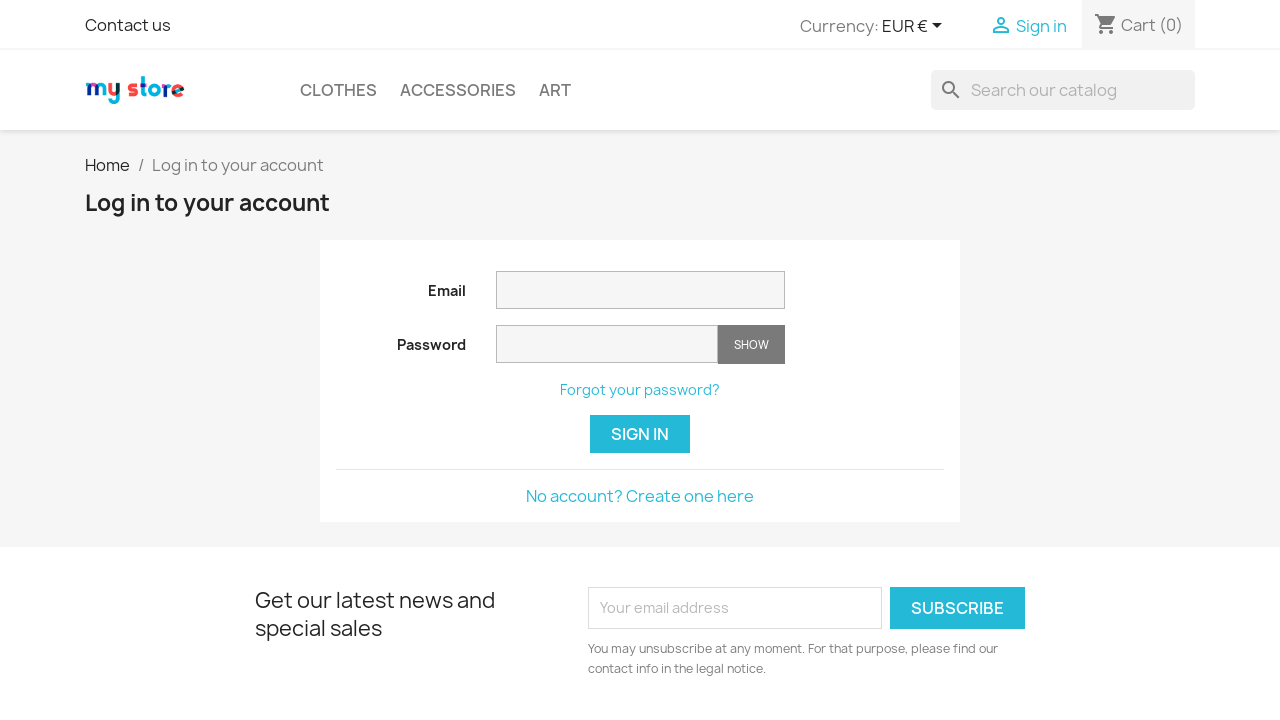

Clicked on create account button at (640, 496) on .no-account
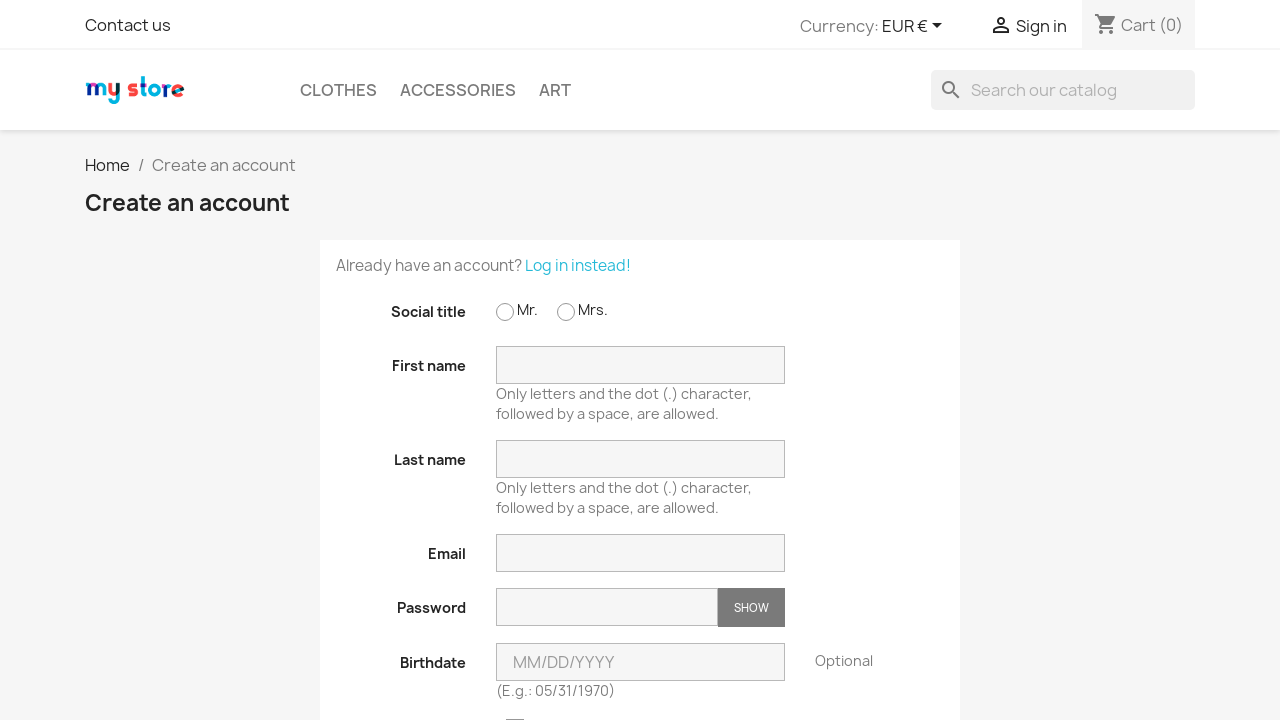

Navigated back from create account page
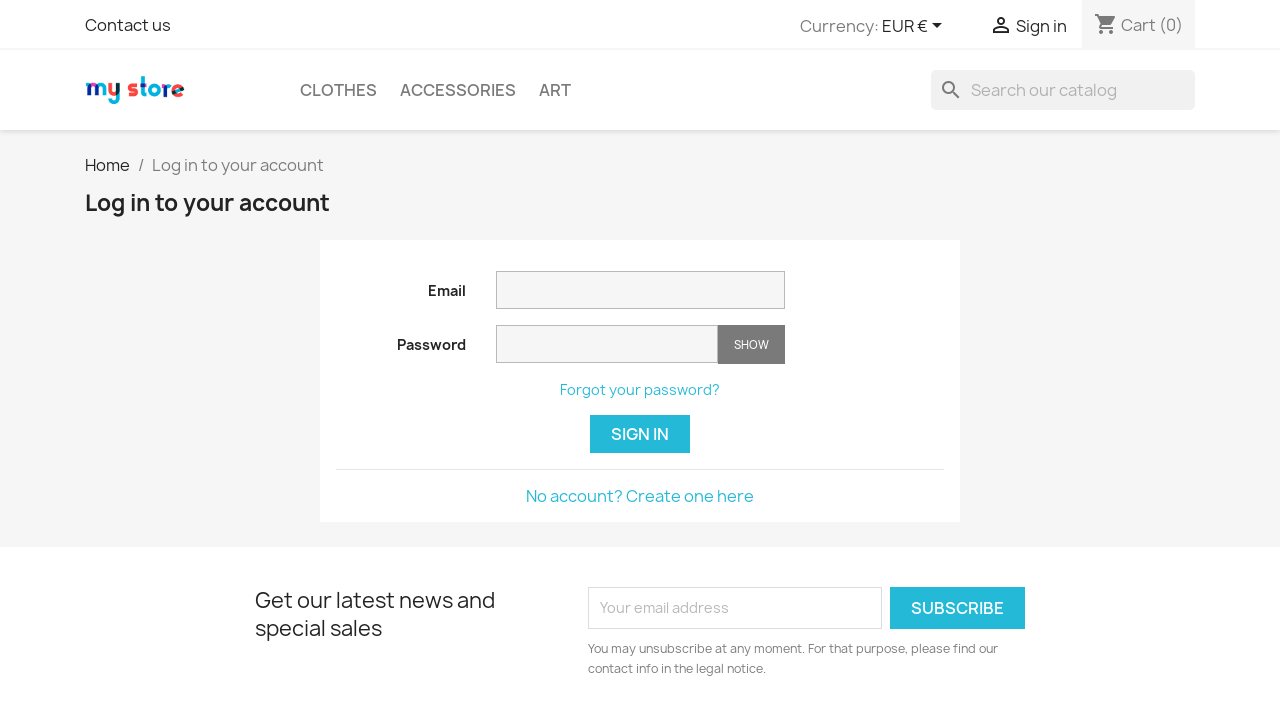

Navigated back to homepage
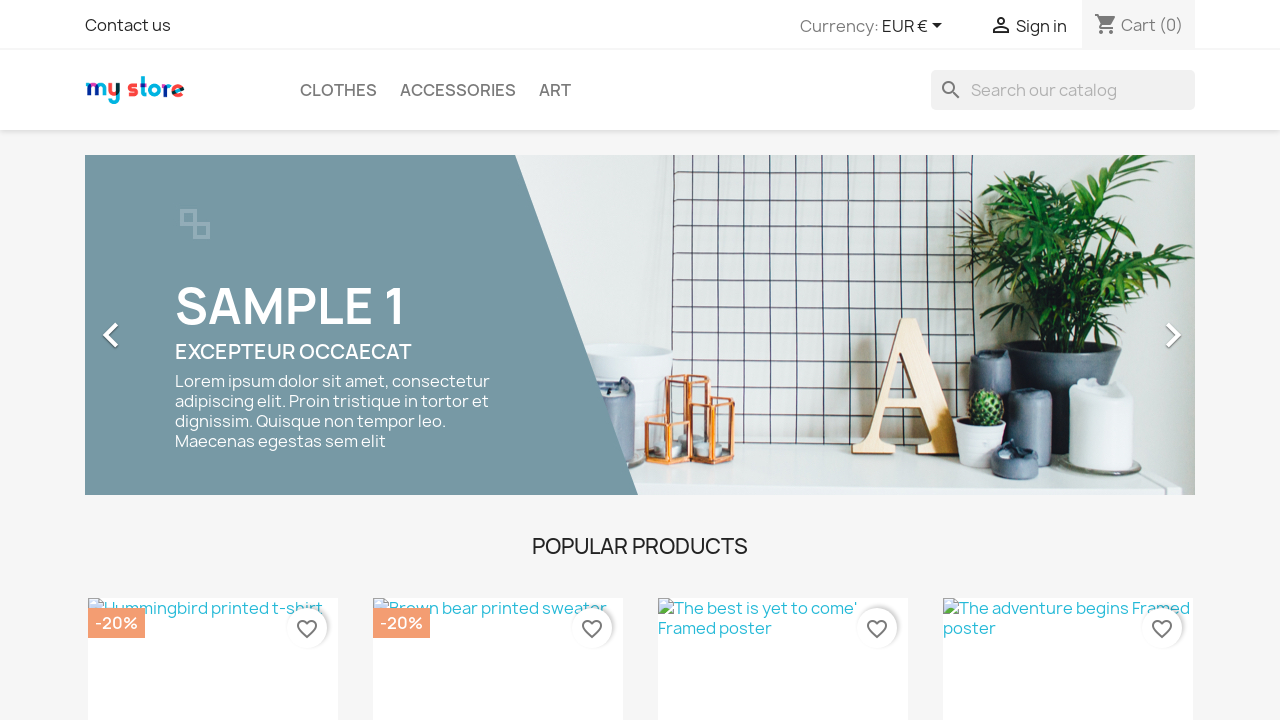

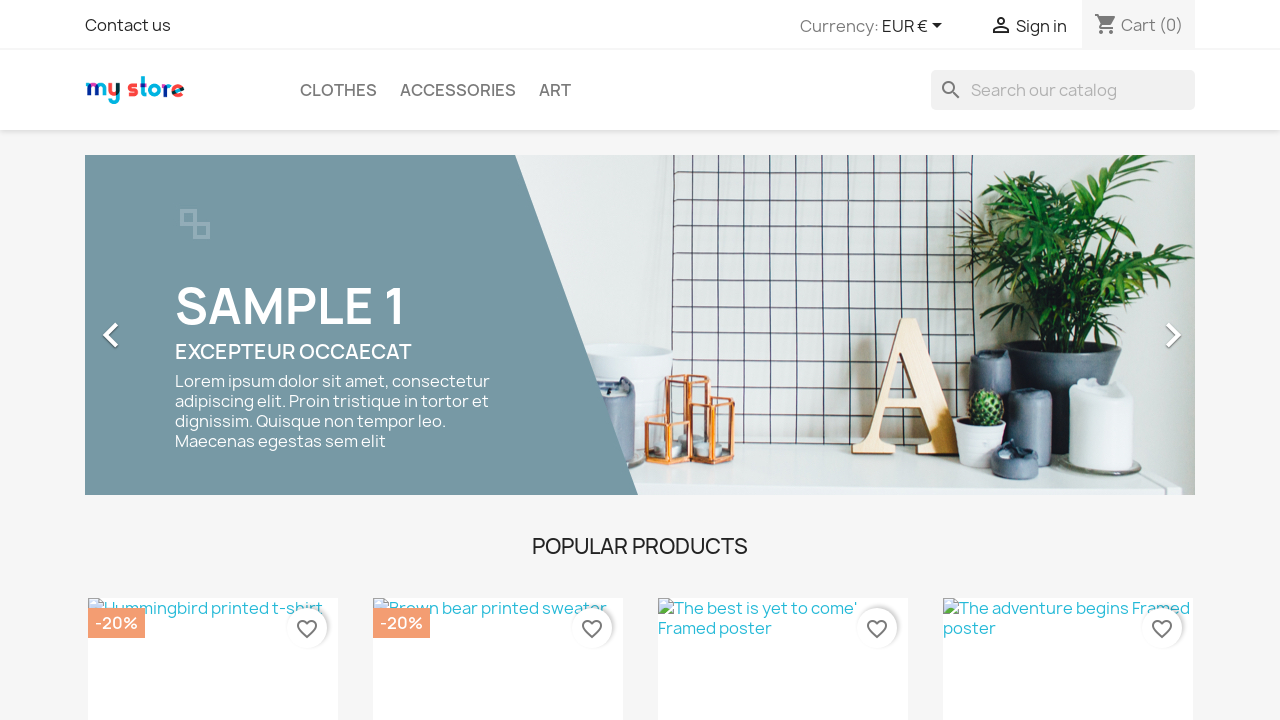